Tests that todo items persist after page refresh

Starting URL: https://todolist.james.am/#/

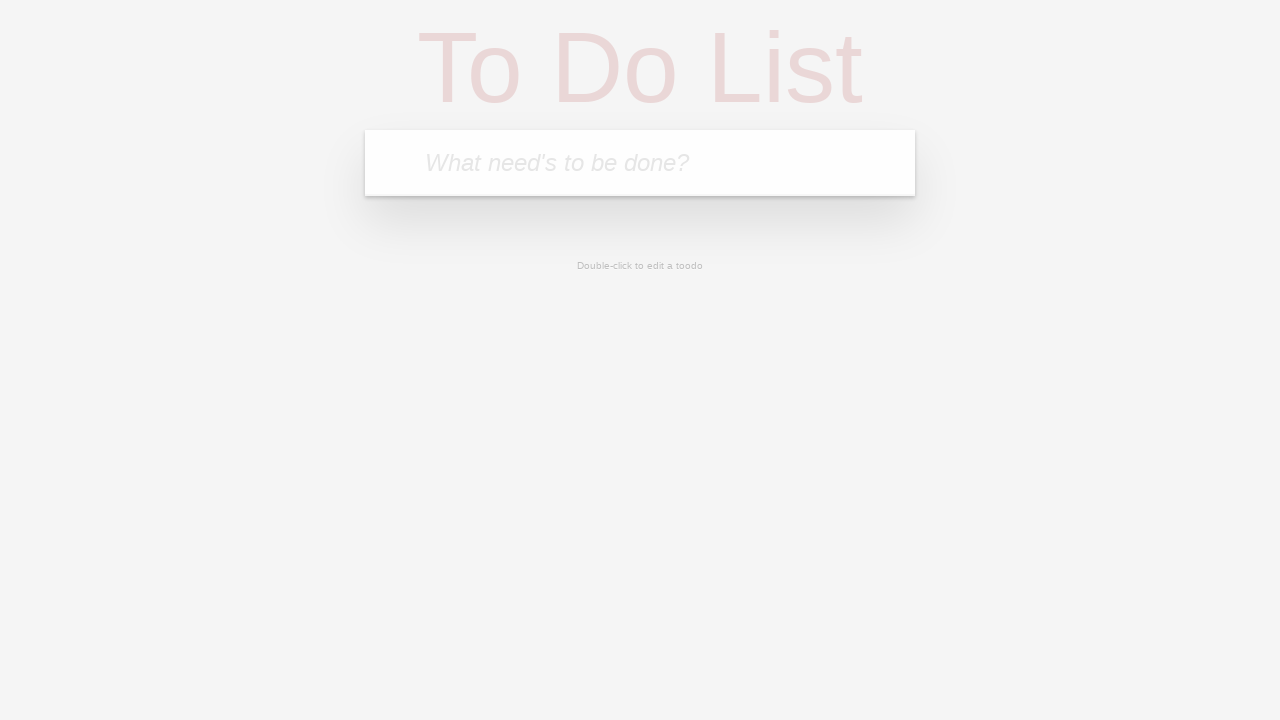

Waited for input field to load
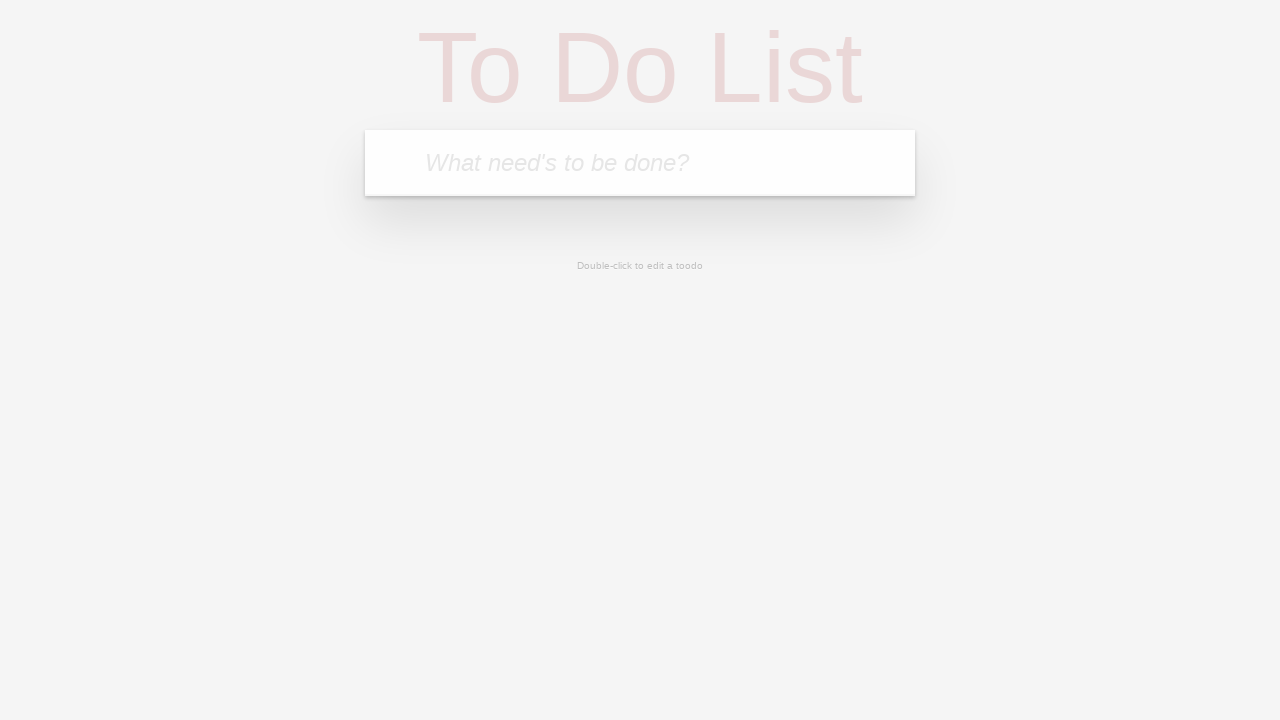

Filled input field with first todo item 'PersistItem1ABC' on xpath=/html/body/ng-view/section/header/form/input
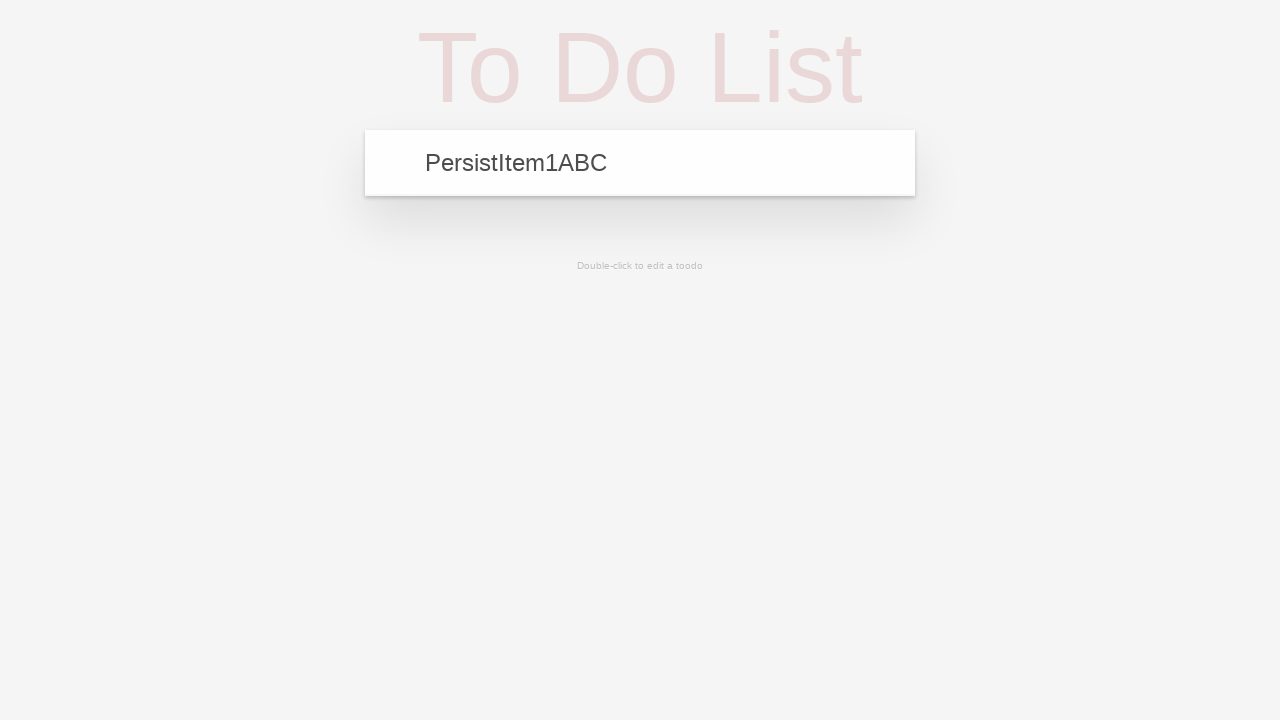

Pressed Enter to add first todo item on xpath=/html/body/ng-view/section/header/form/input
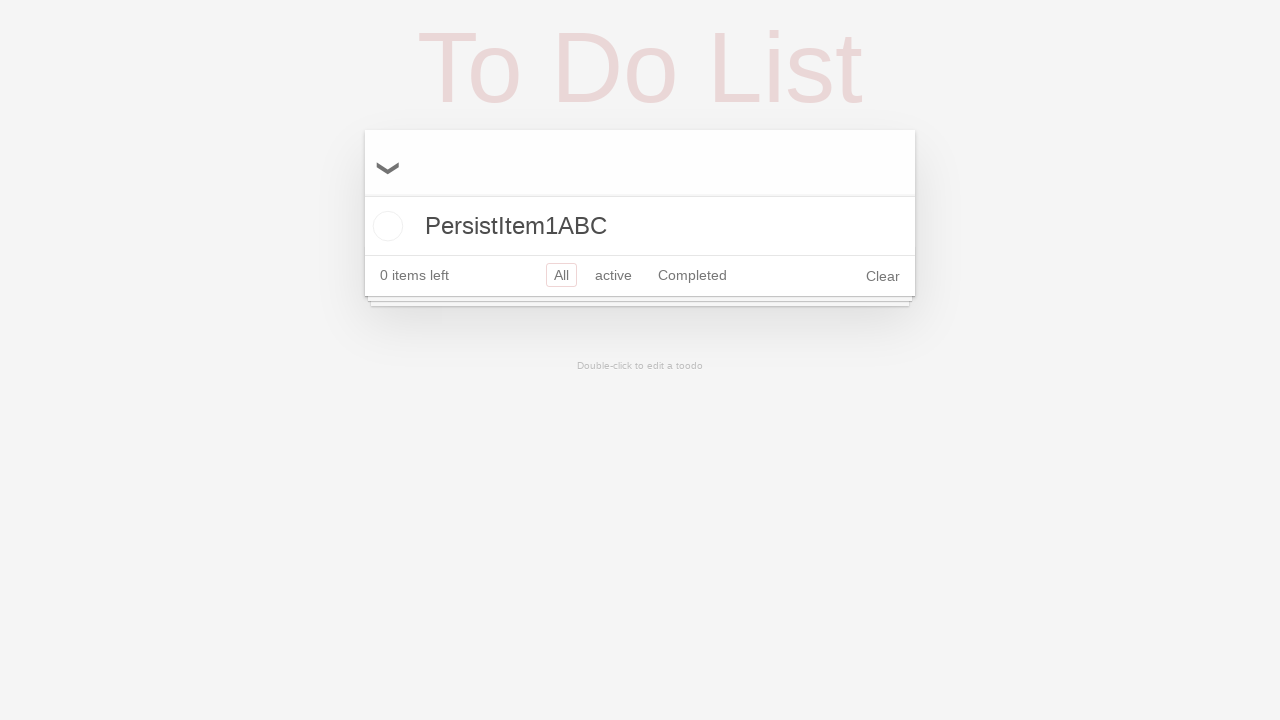

Filled input field with second todo item 'PersistItem2XYZ' on xpath=/html/body/ng-view/section/header/form/input
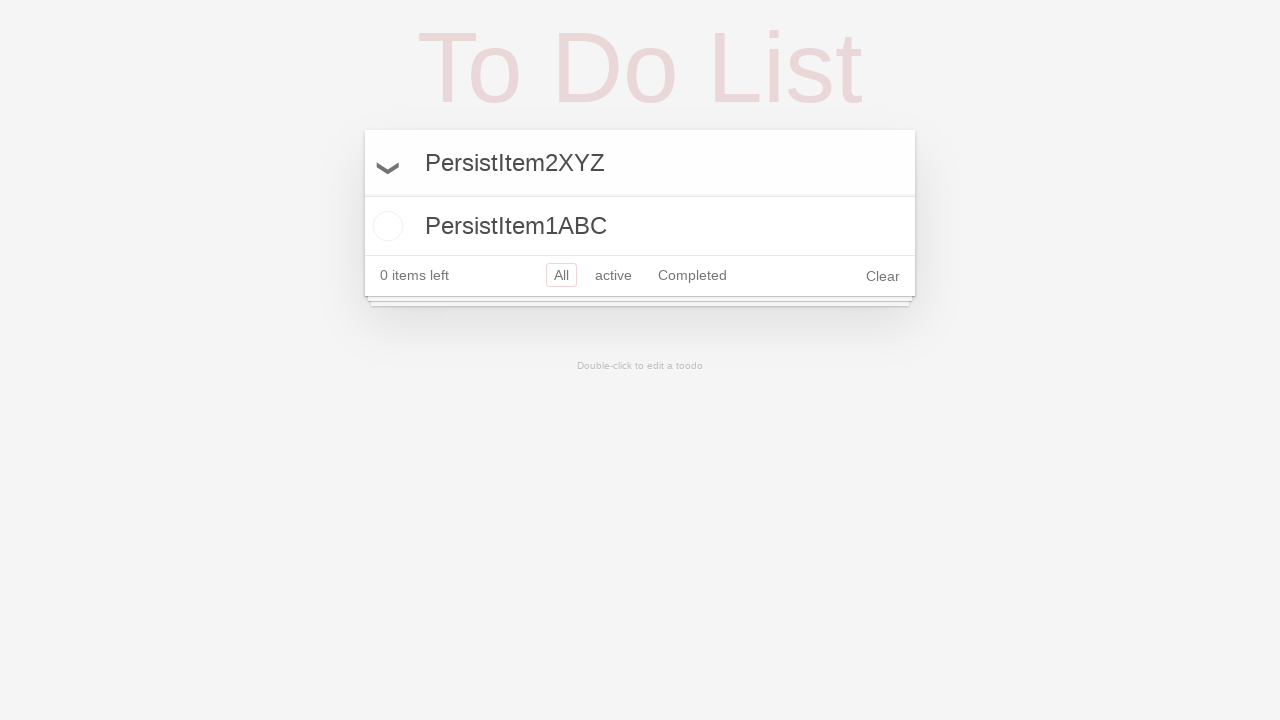

Pressed Enter to add second todo item on xpath=/html/body/ng-view/section/header/form/input
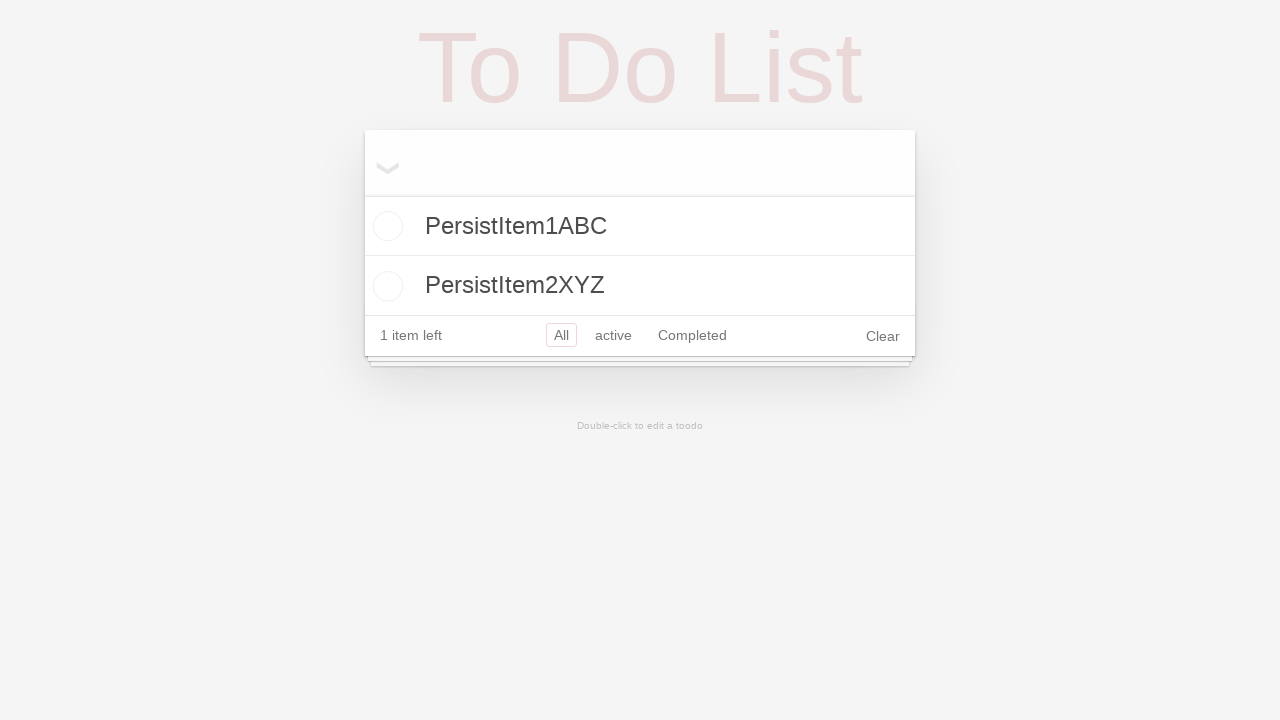

Waited for both todo items to appear in the list
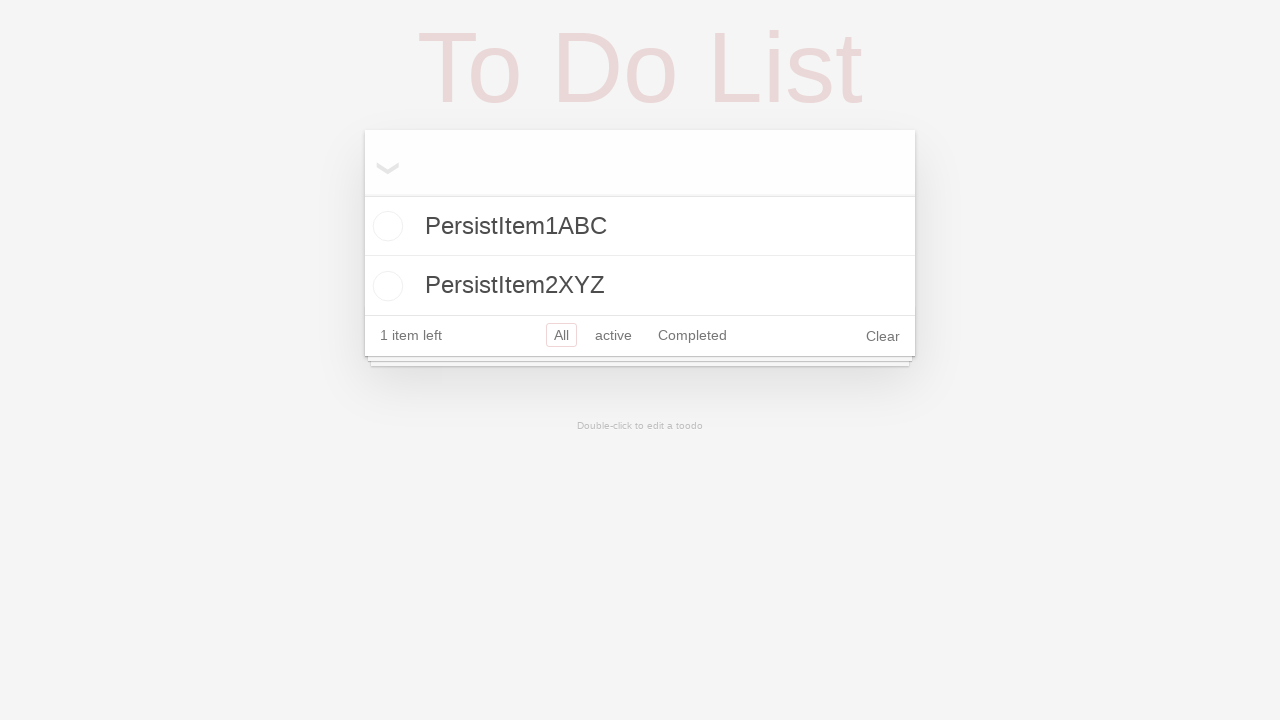

Refreshed the page
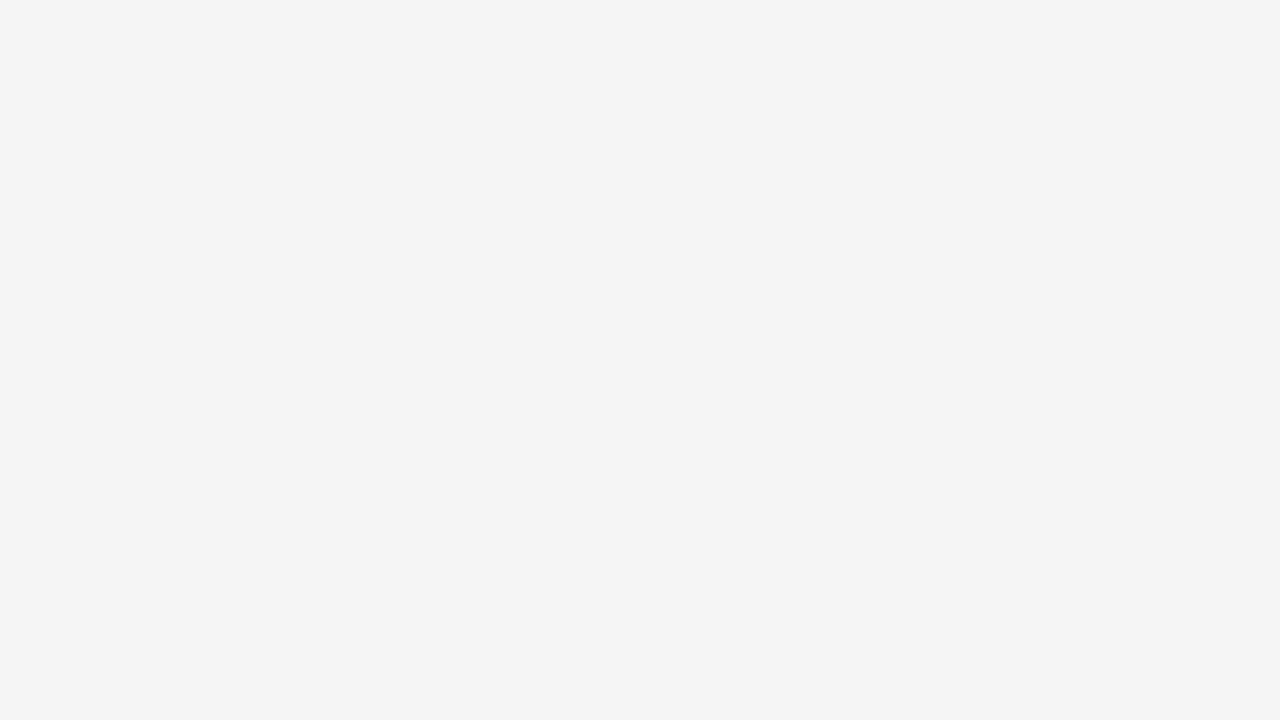

Waited for first todo item to reappear after page refresh
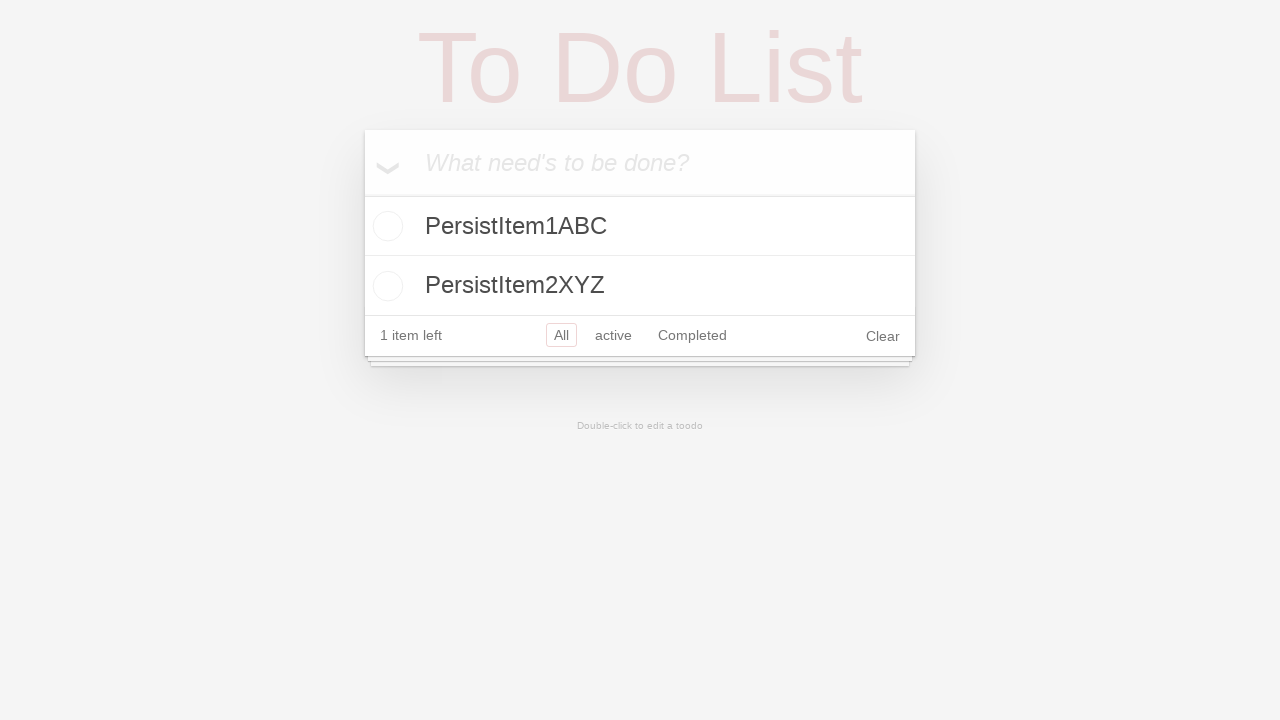

Waited for second todo item to reappear after page refresh
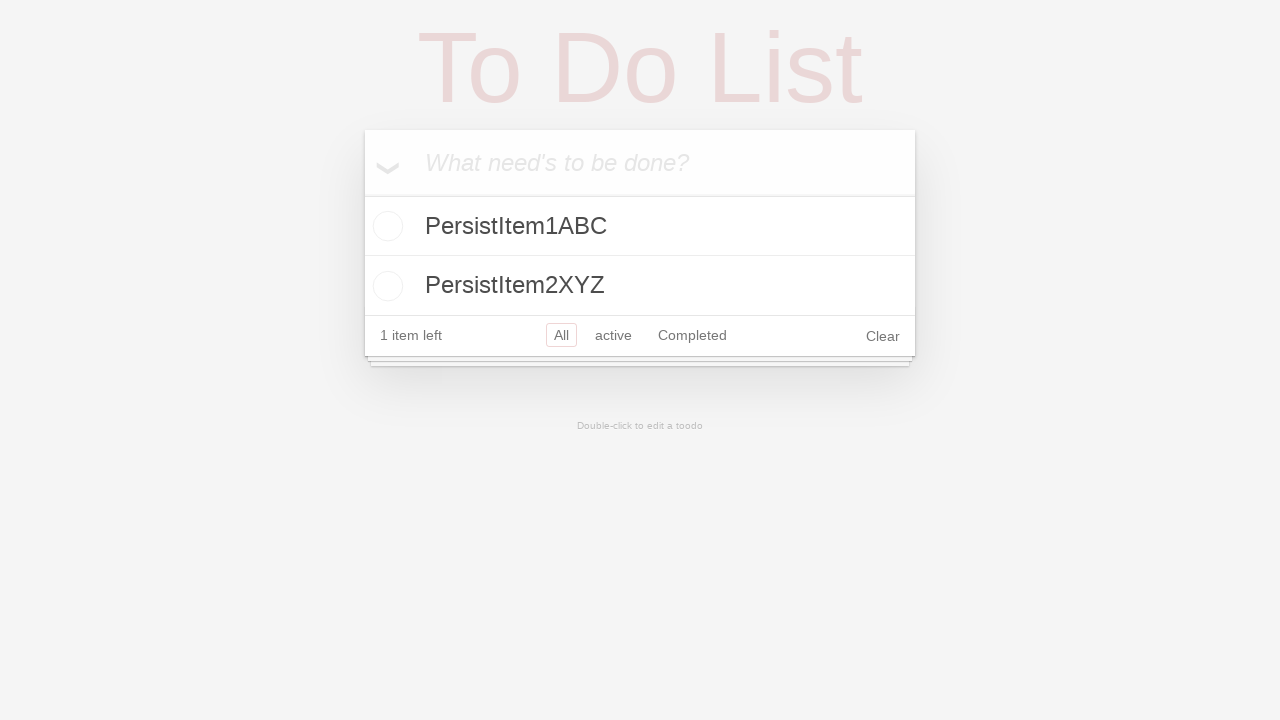

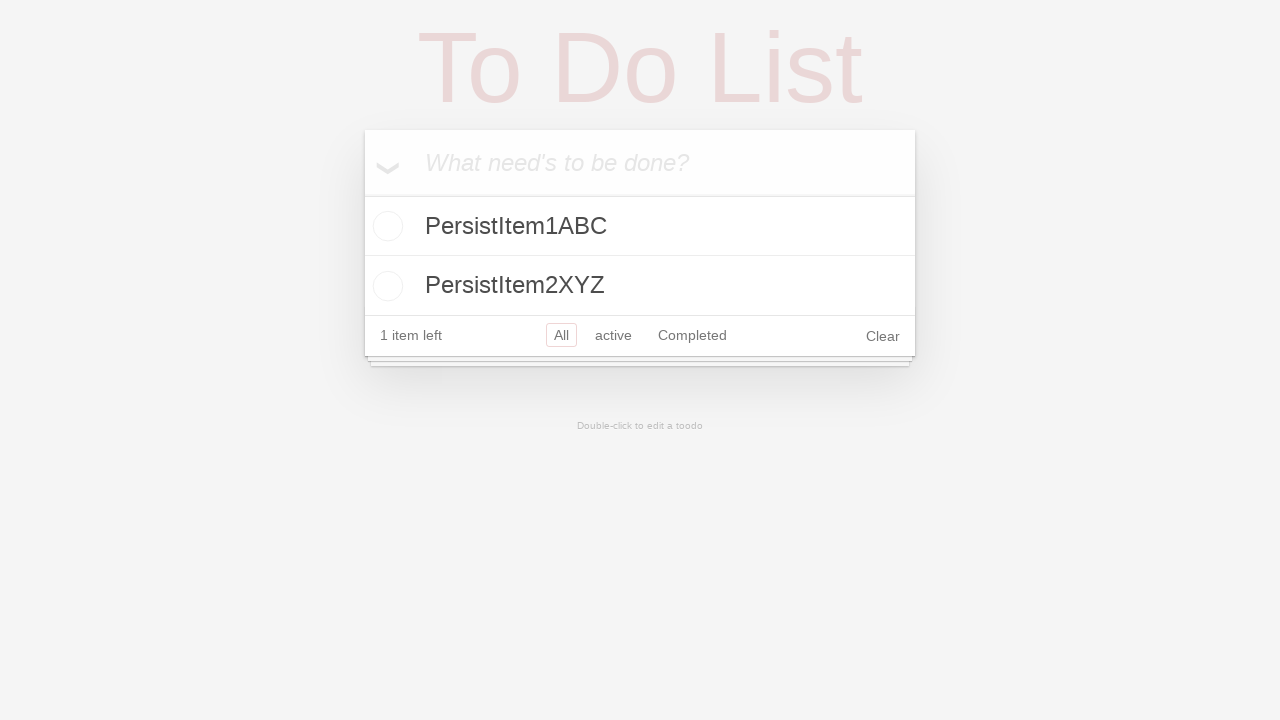